Tests navigation through the Shifting Content section by clicking on links to reach the Menu Element example and verifying menu items are present

Starting URL: https://the-internet.herokuapp.com/

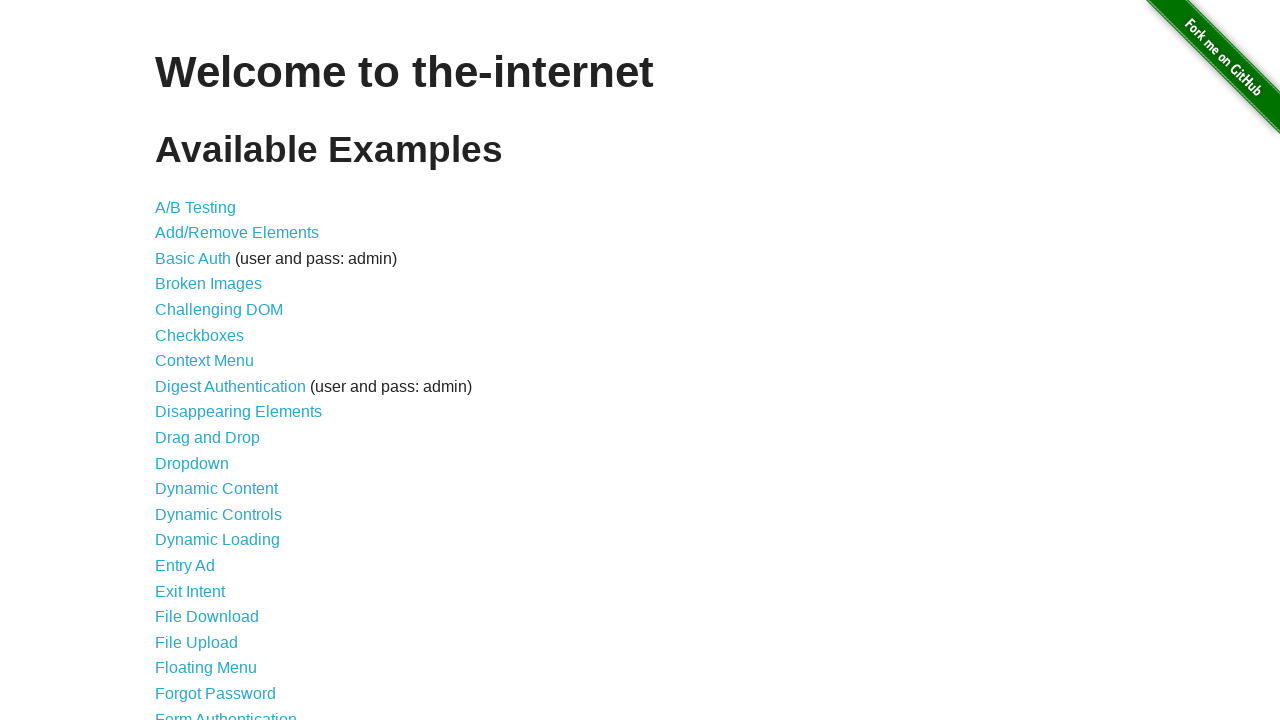

Clicked on 'Shifting Content' link at (212, 523) on text=Shifting Content
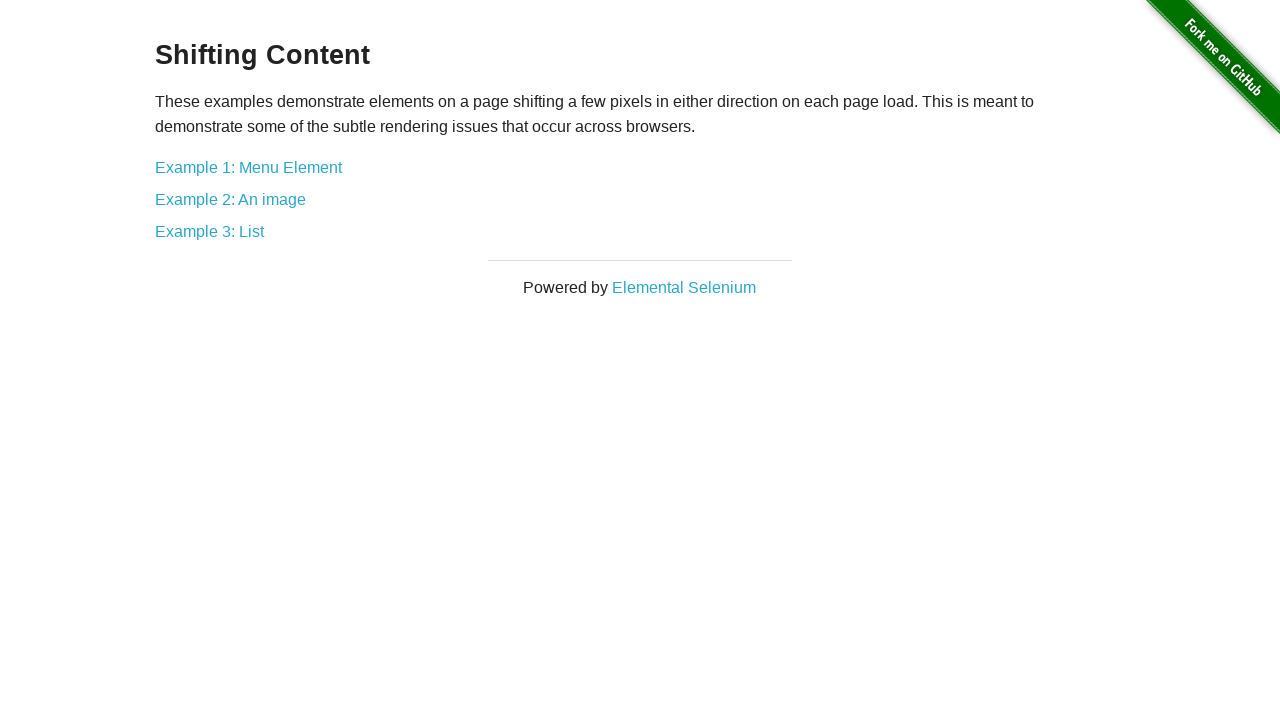

Clicked on 'Example 1: Menu Element' link at (248, 167) on text=Example 1: Menu Element
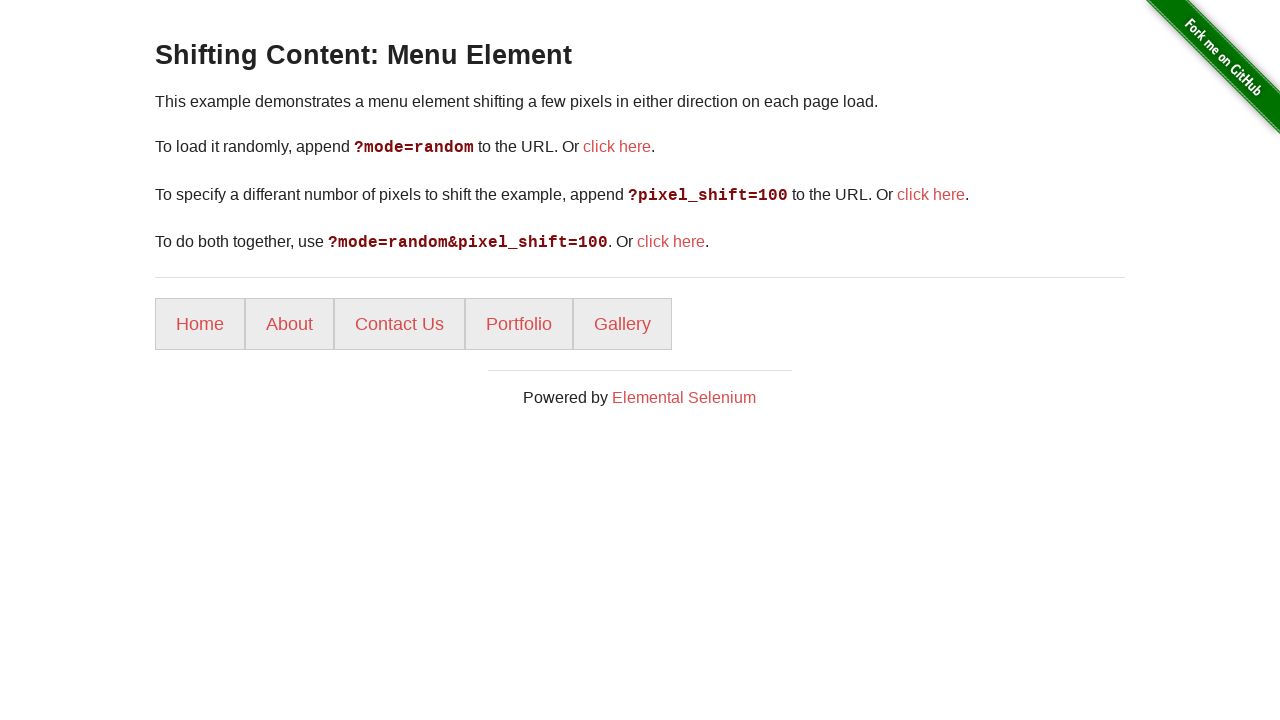

Menu items loaded and became visible
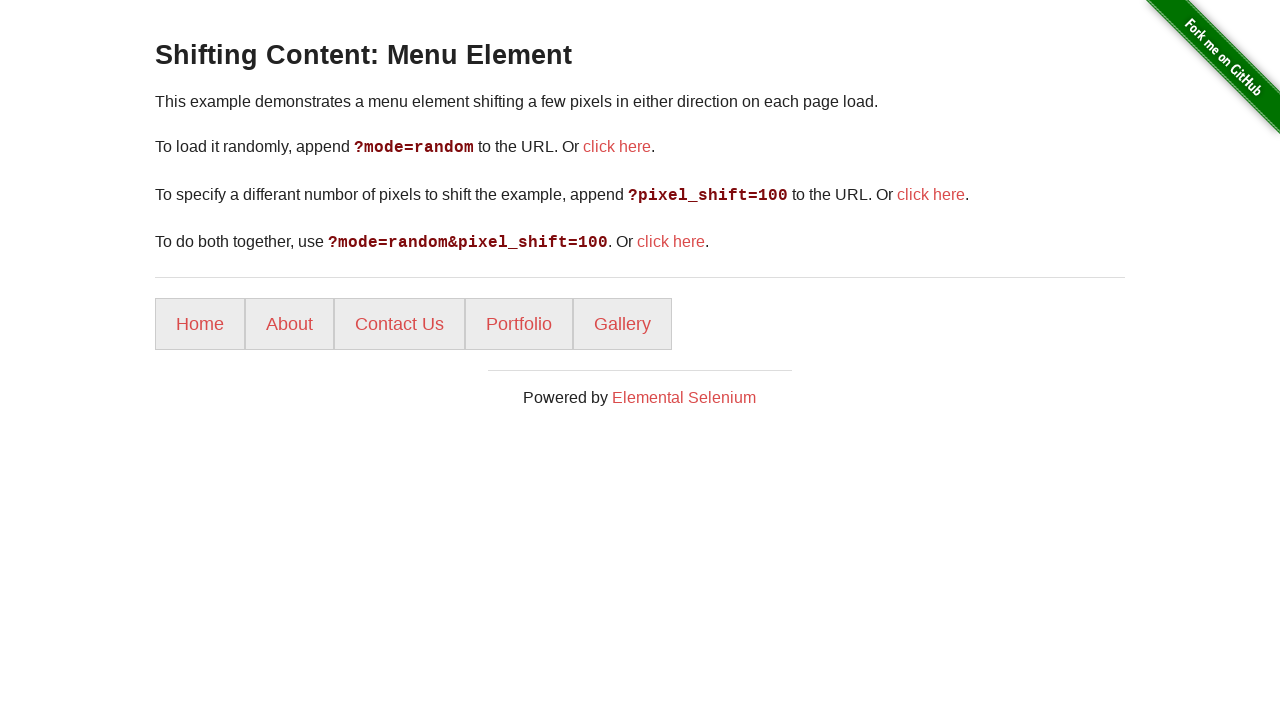

Retrieved all menu items - found 5 items
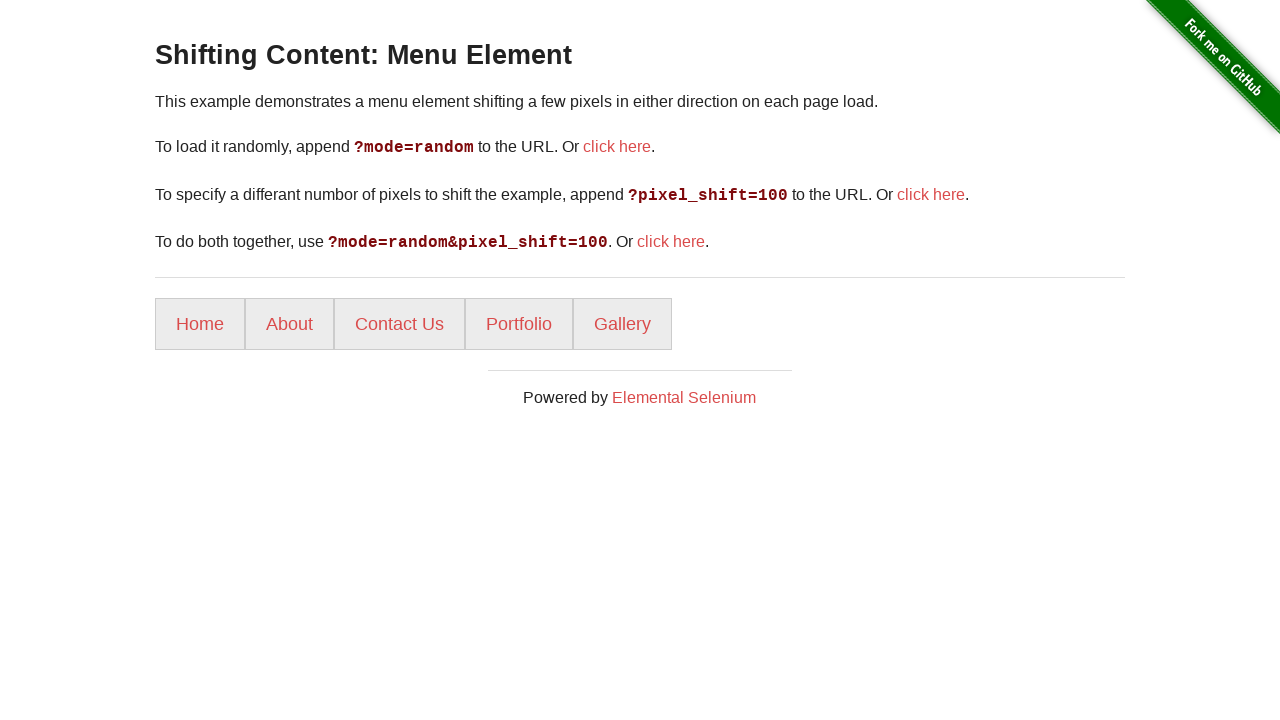

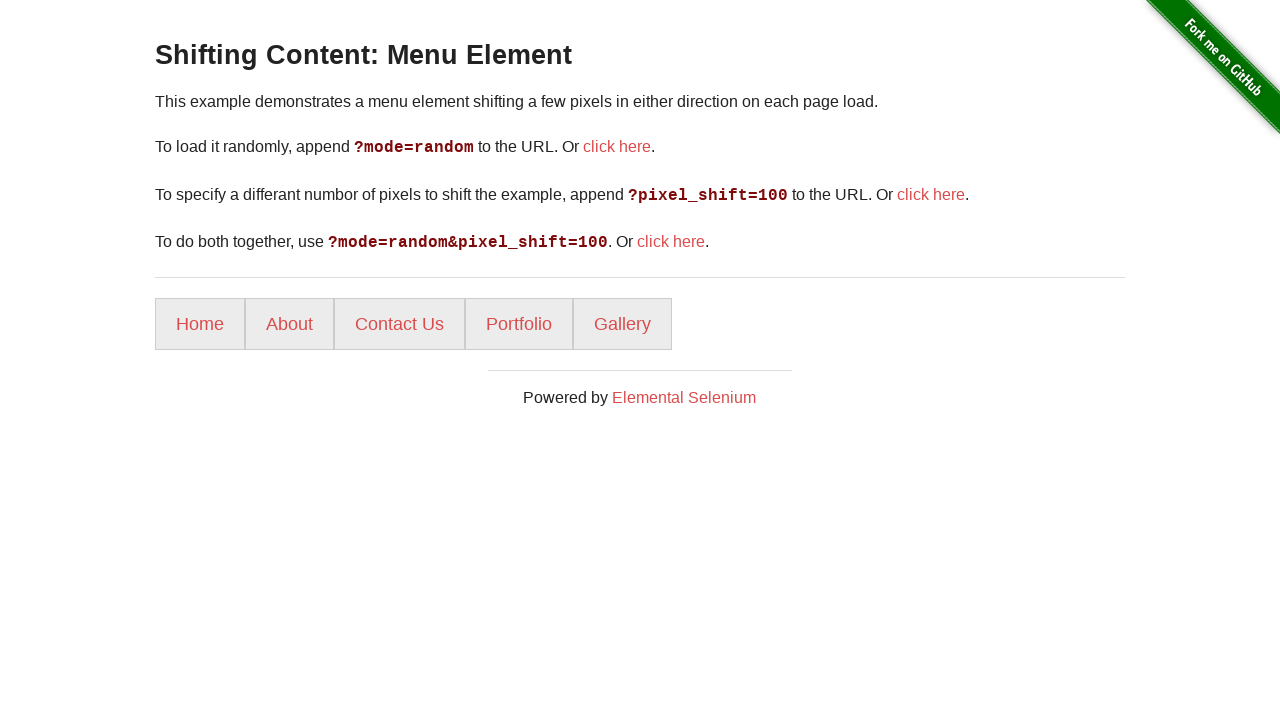